Tests working with multiple browser windows by clicking a link that opens a new window, then switching between the original and new windows and verifying the page titles.

Starting URL: http://the-internet.herokuapp.com/windows

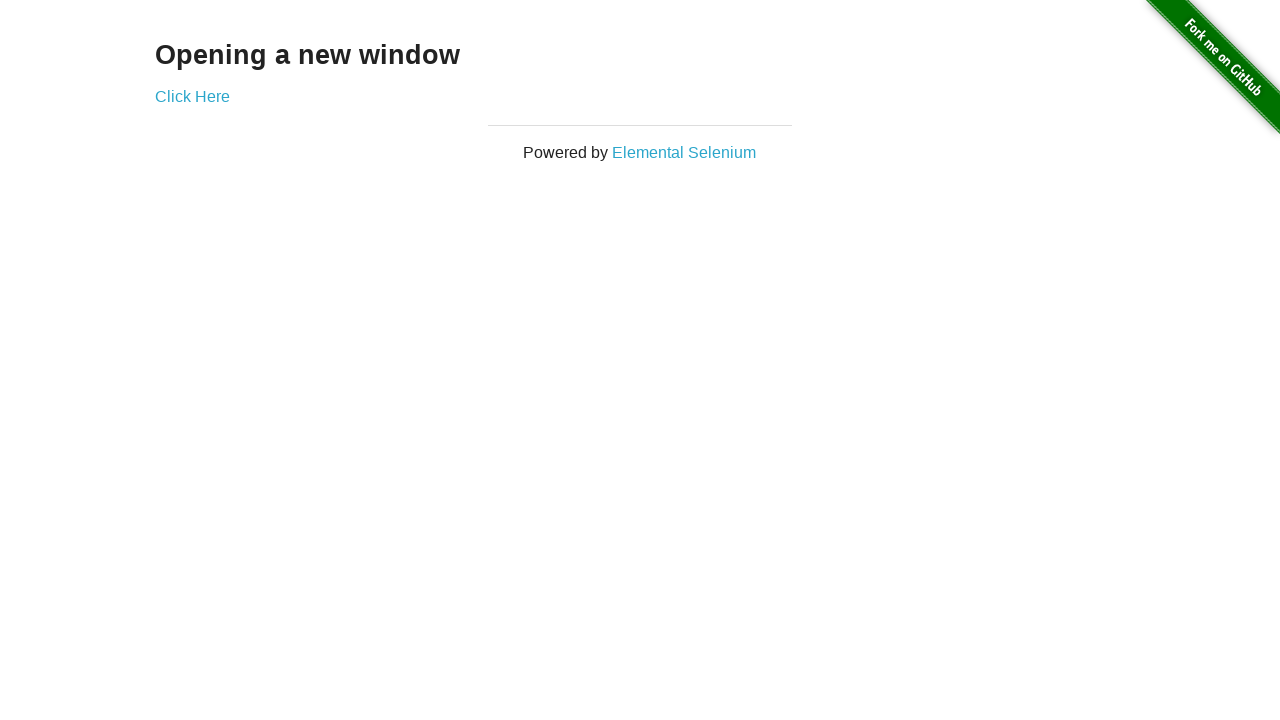

Clicked link that opens a new window at (192, 96) on .example a
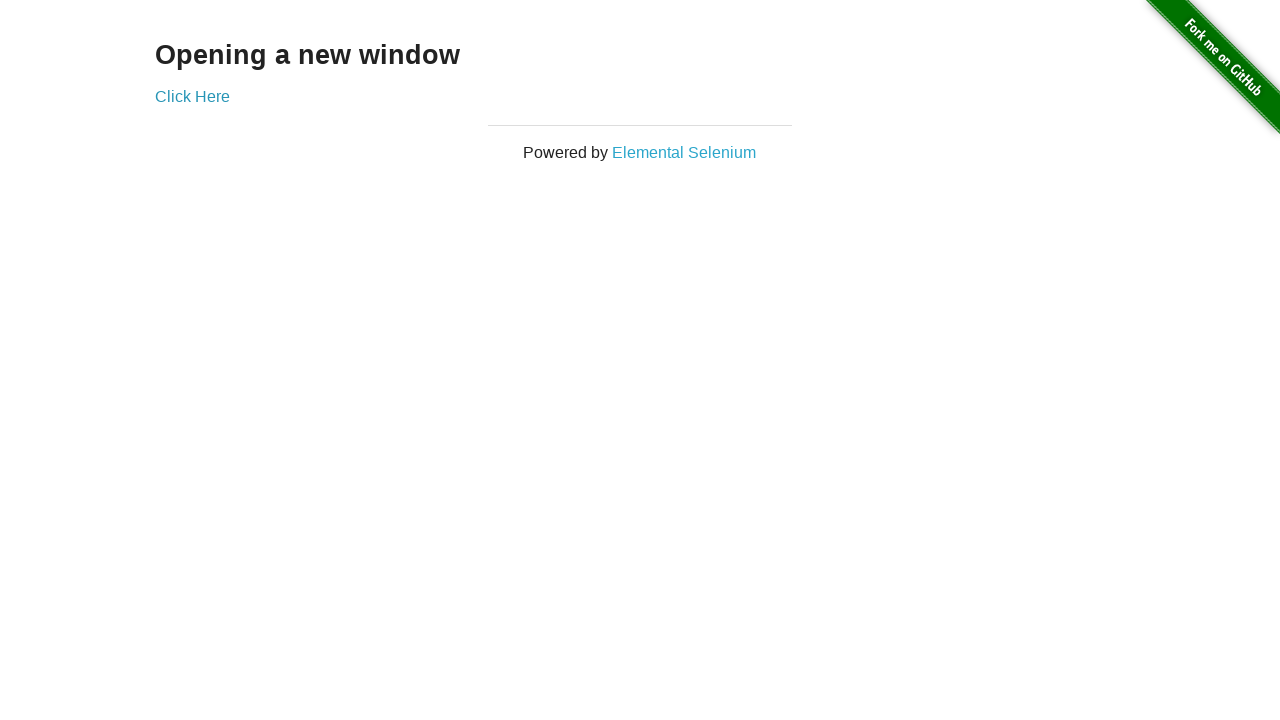

Verified original window title is not 'New Window'
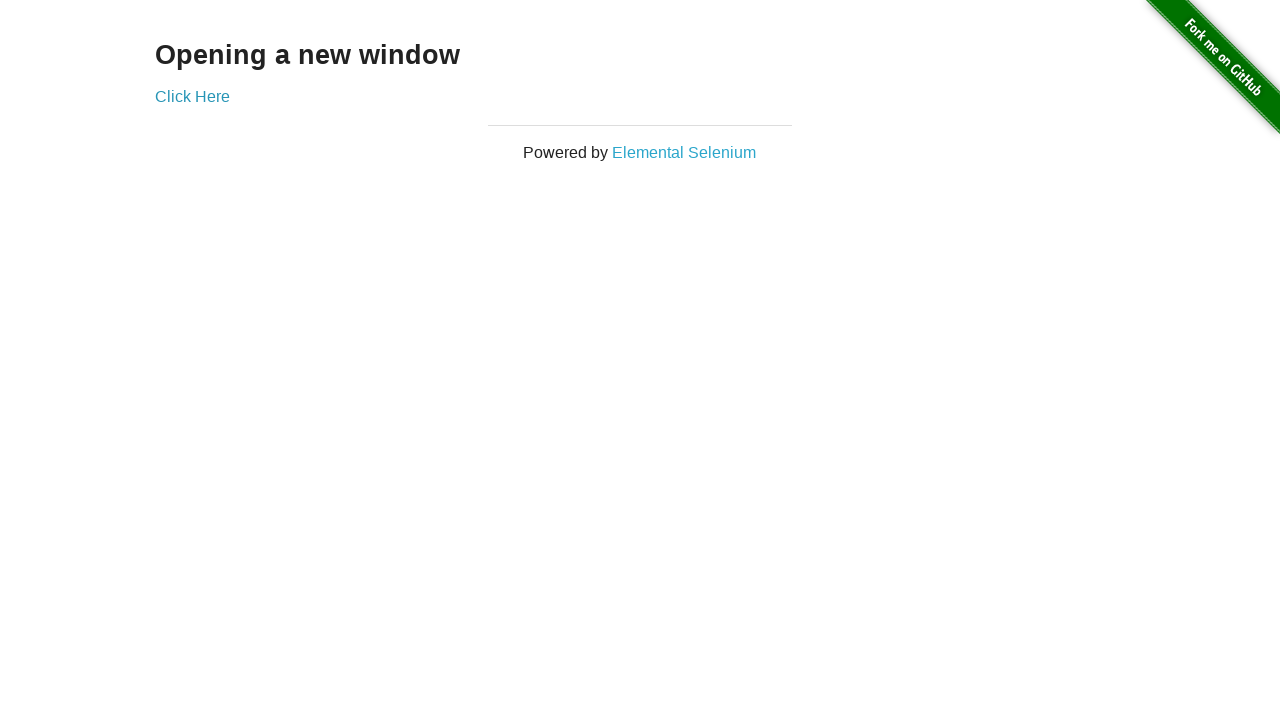

New window page loaded
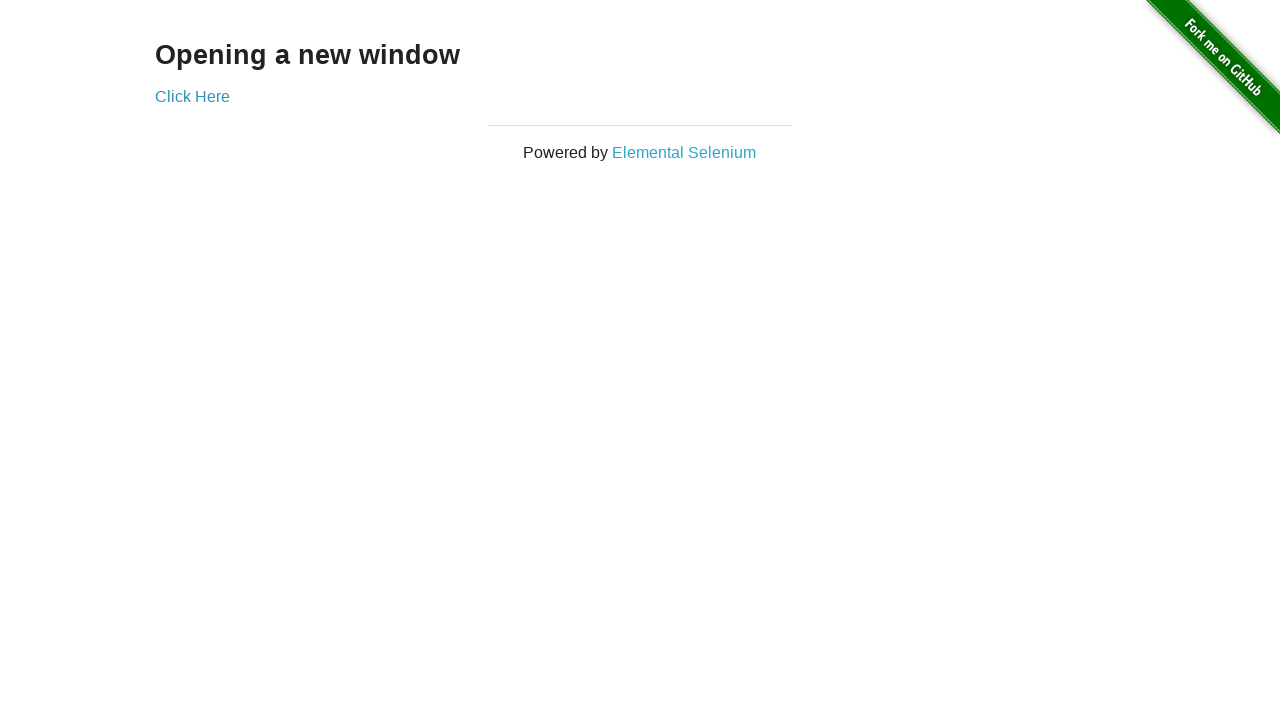

Verified new window title is 'New Window'
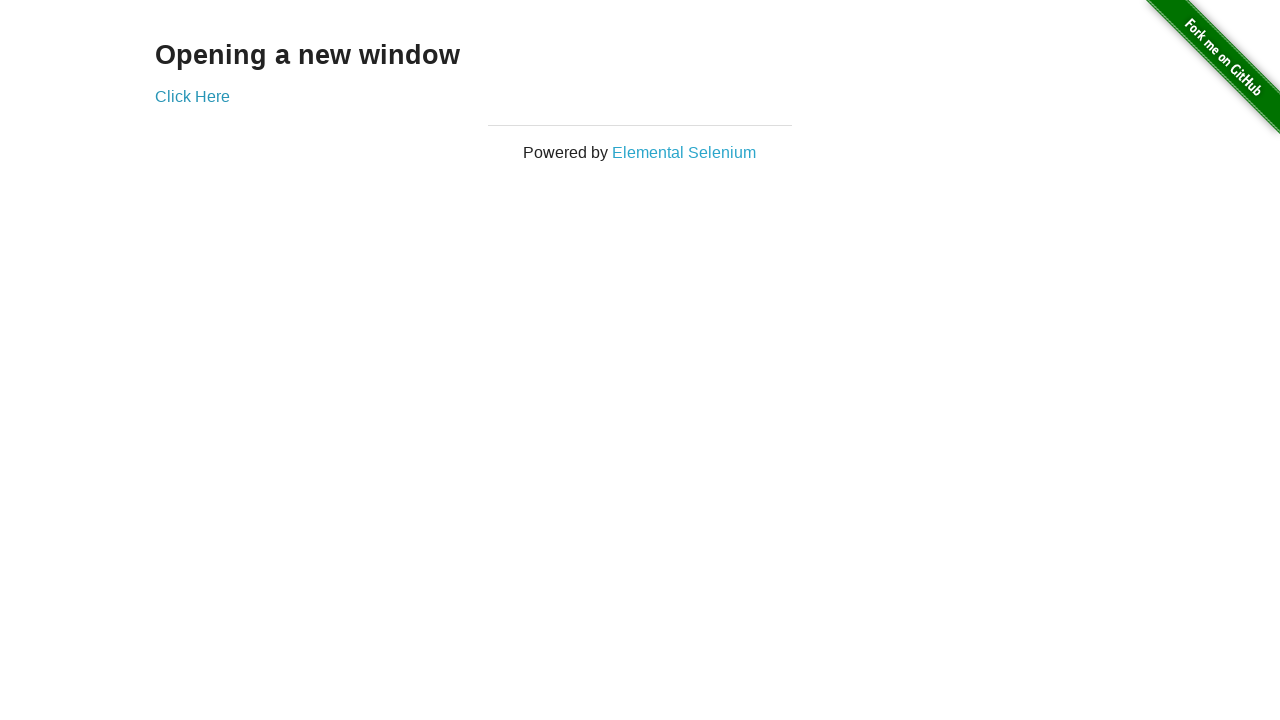

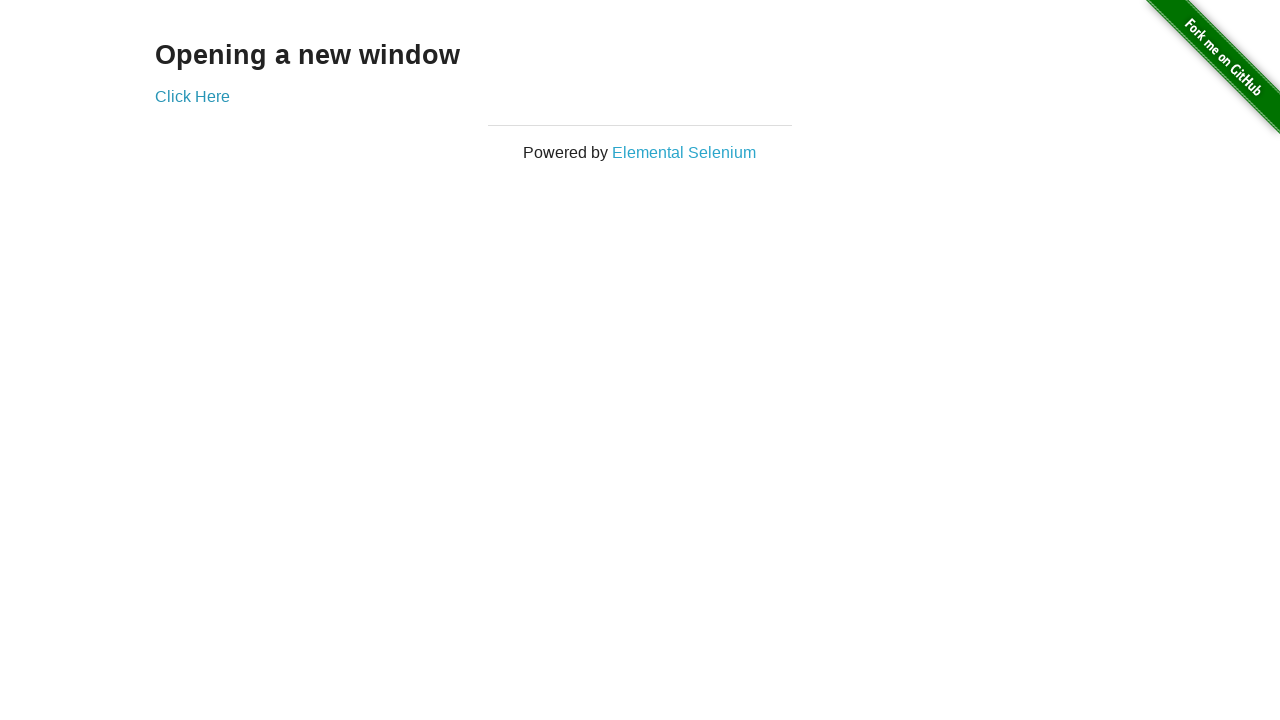